Tests the autocomplete dropdown functionality by typing a partial country name and selecting "Indonesia" from the suggestions list

Starting URL: https://rahulshettyacademy.com/dropdownsPractise/

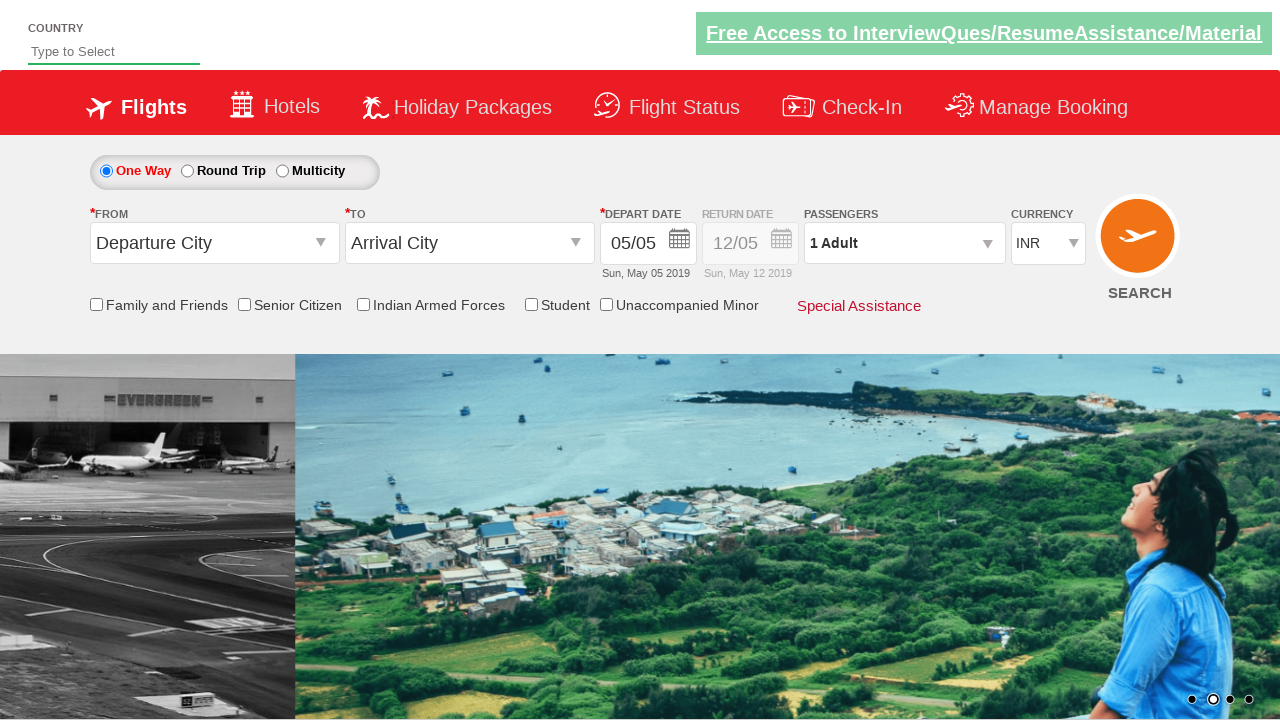

Filled autocomplete field with 'Ind' to trigger suggestions on #autosuggest
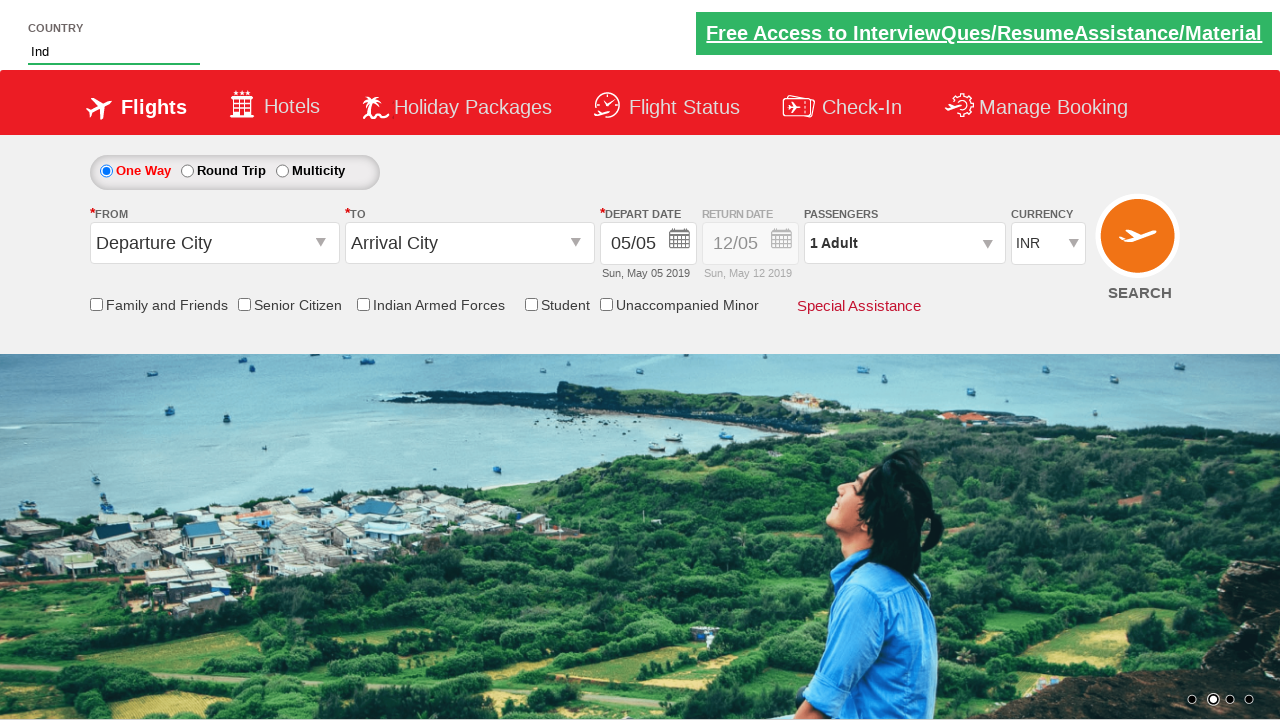

Autocomplete suggestions dropdown appeared
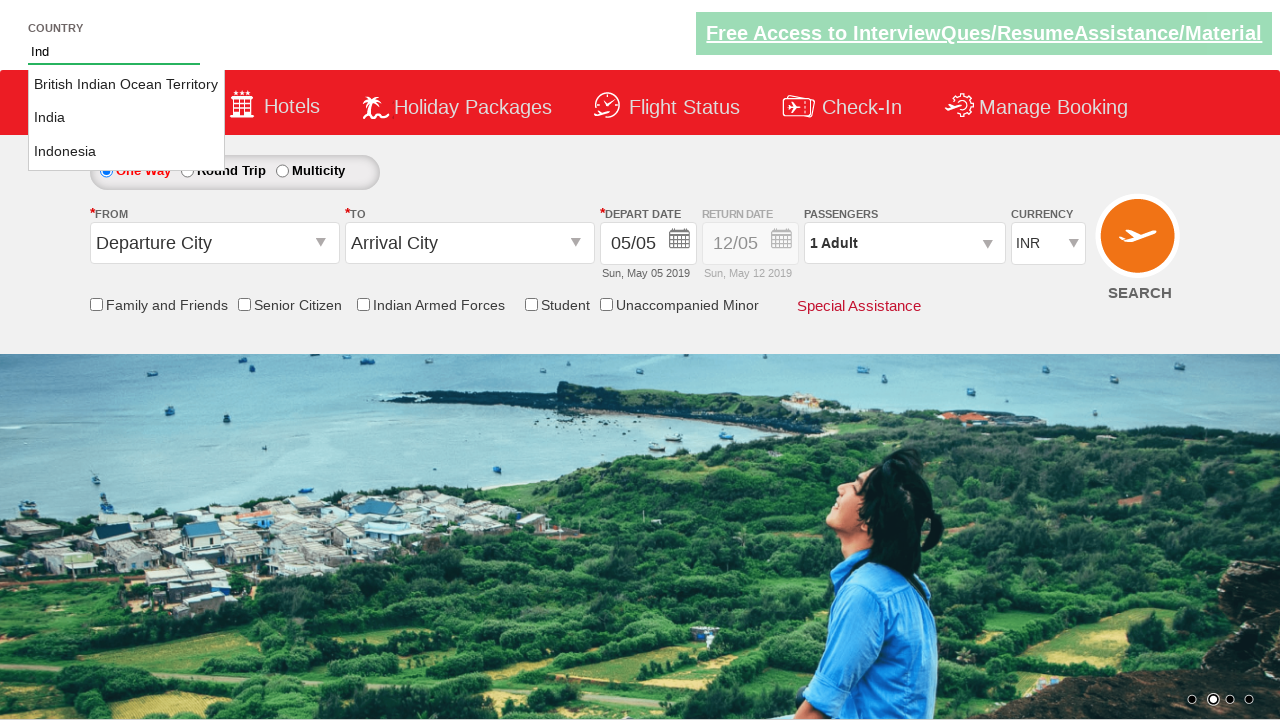

Selected 'Indonesia' from the autocomplete dropdown at (126, 152) on li.ui-menu-item a:has-text('Indonesia')
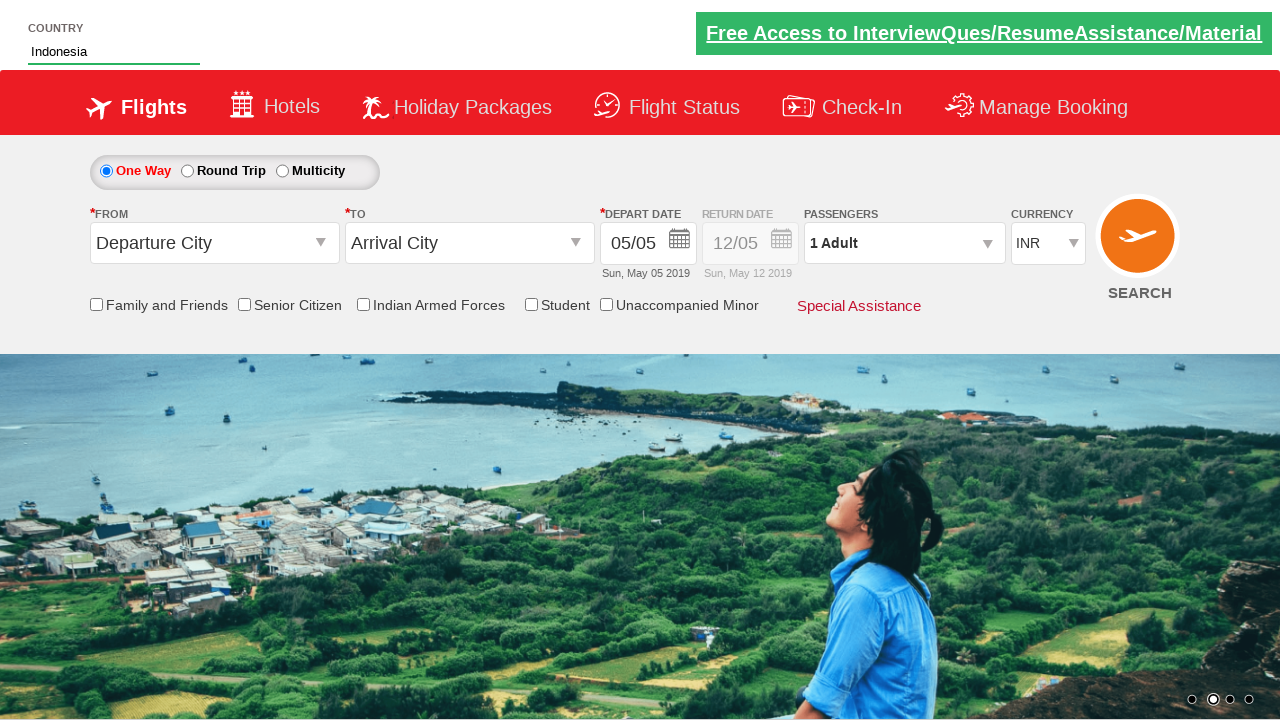

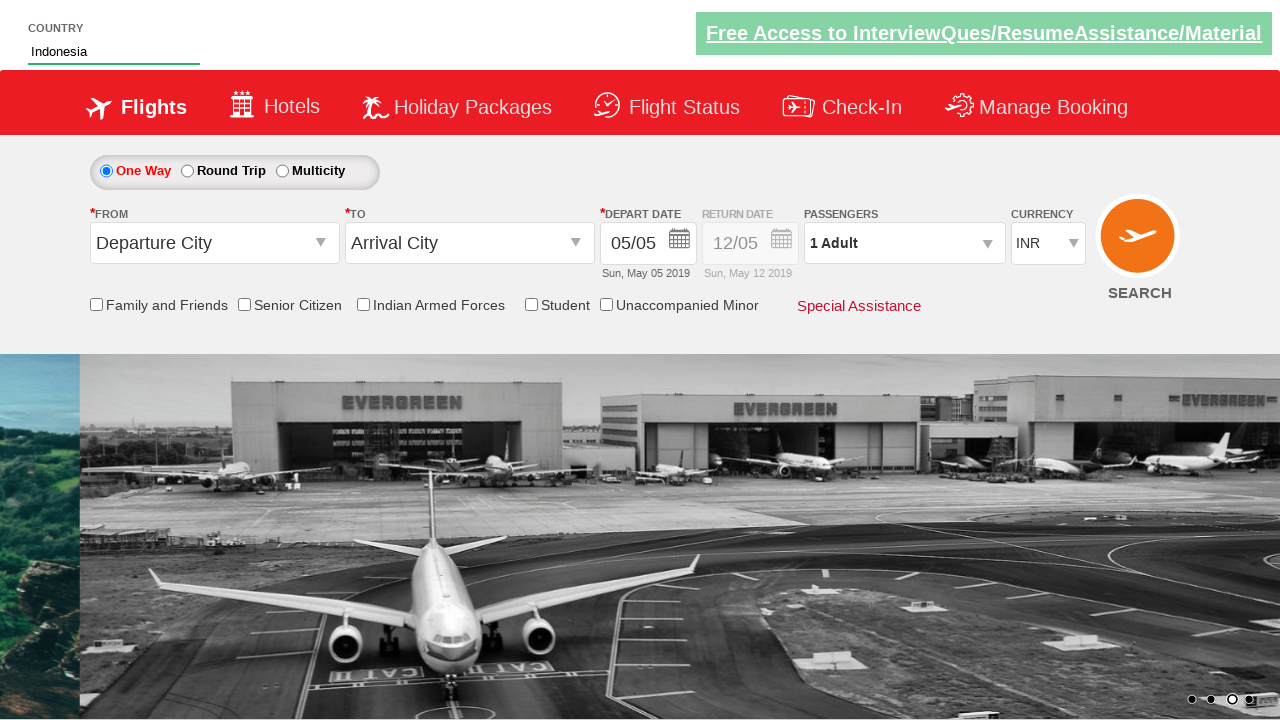